Tests various form controls on a practice page including navigation, text input, checkboxes, dropdowns, and radio buttons

Starting URL: http://softwaretesting-guru.blogspot.in/p/main-page.html

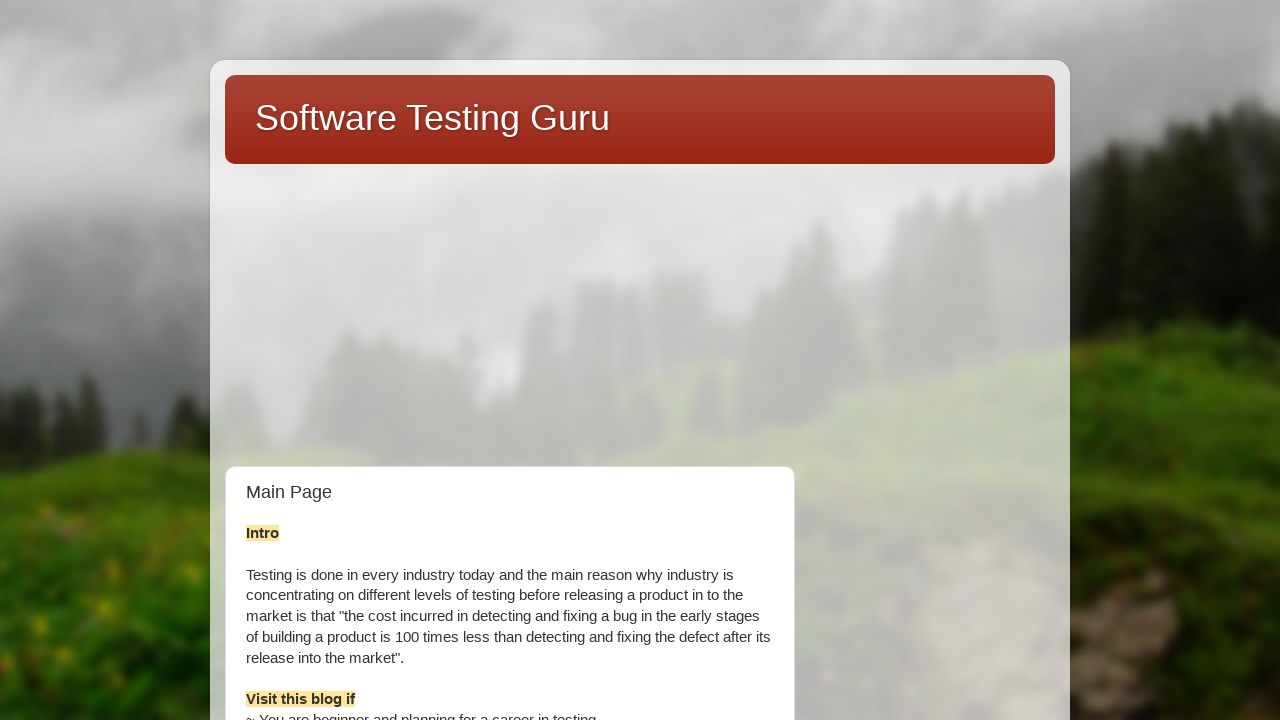

Clicked on the Selenium Practice page link at (895, 360) on text=Selenium Practice page
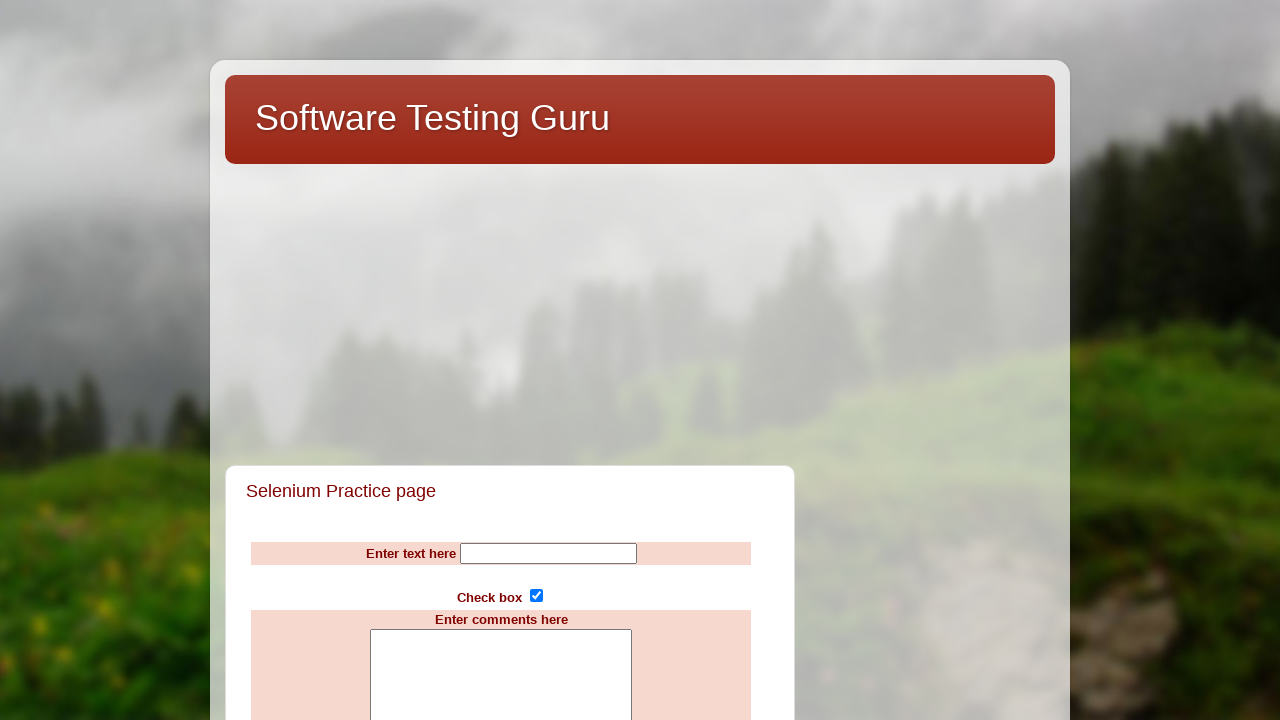

Practice page loaded with networkidle state
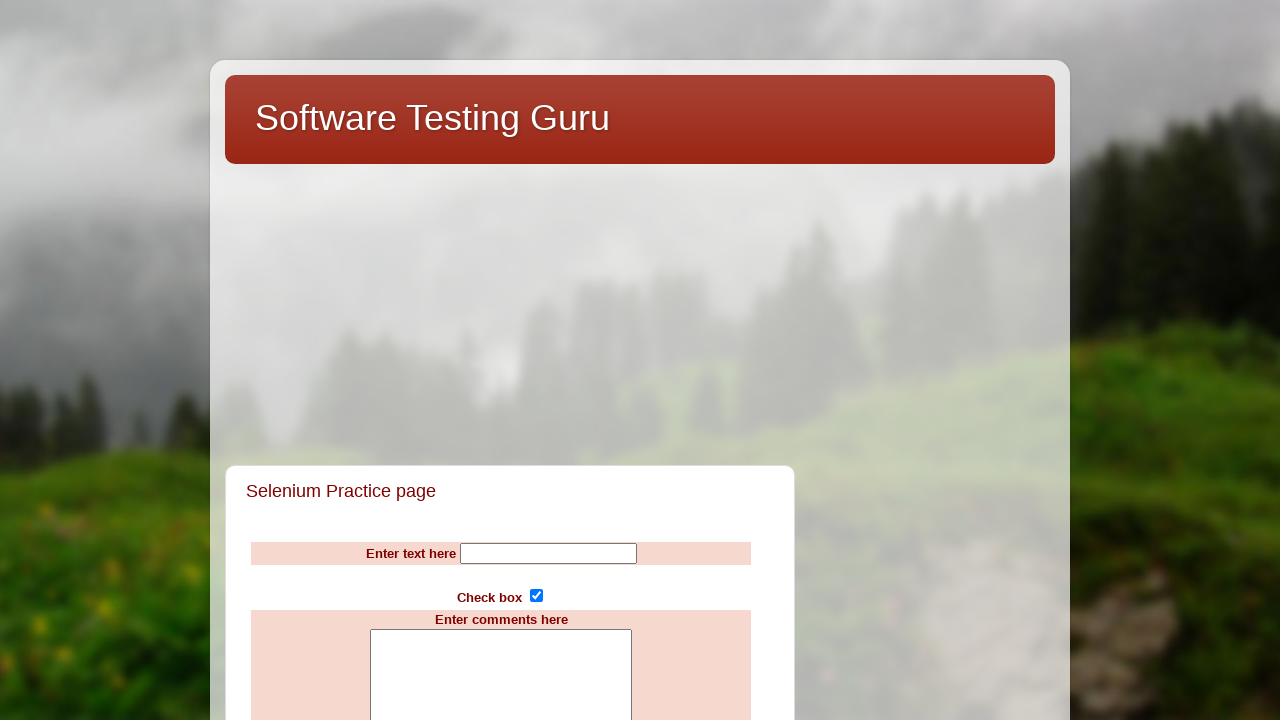

Filled name field with 'Selenium' on input[name='Name']
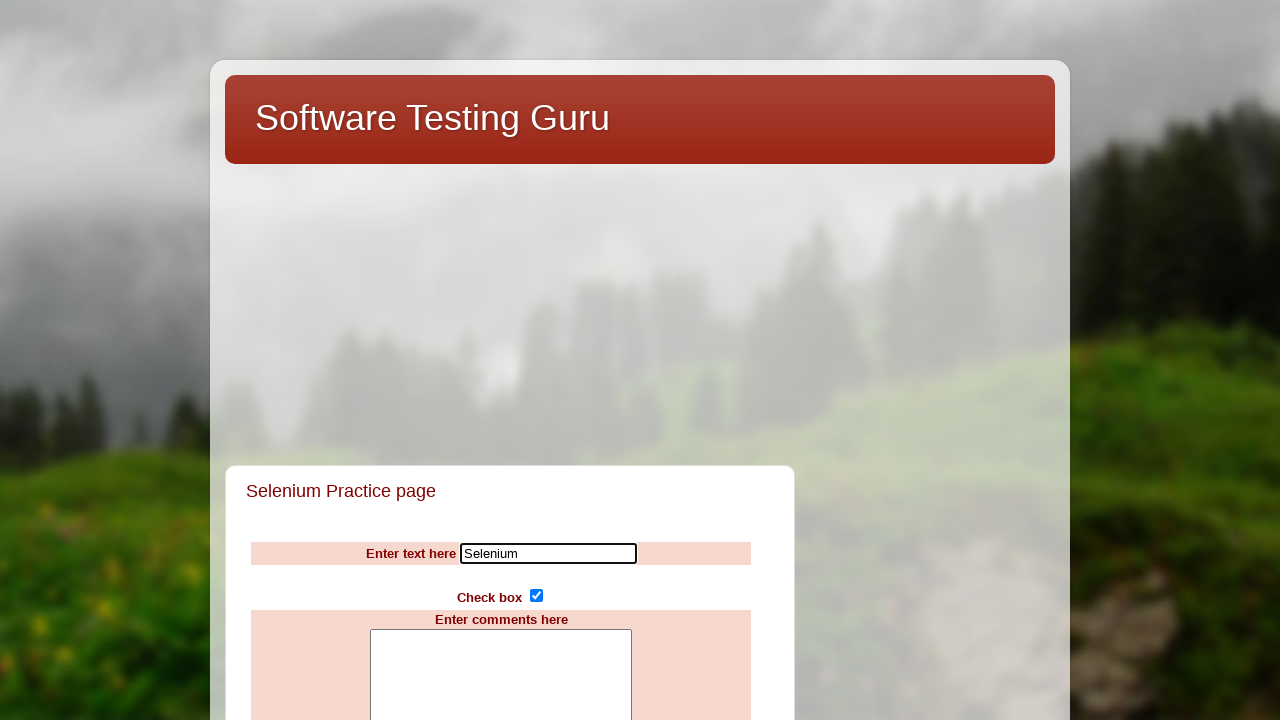

Checked the subscribe checkbox on input[name='subscribe']
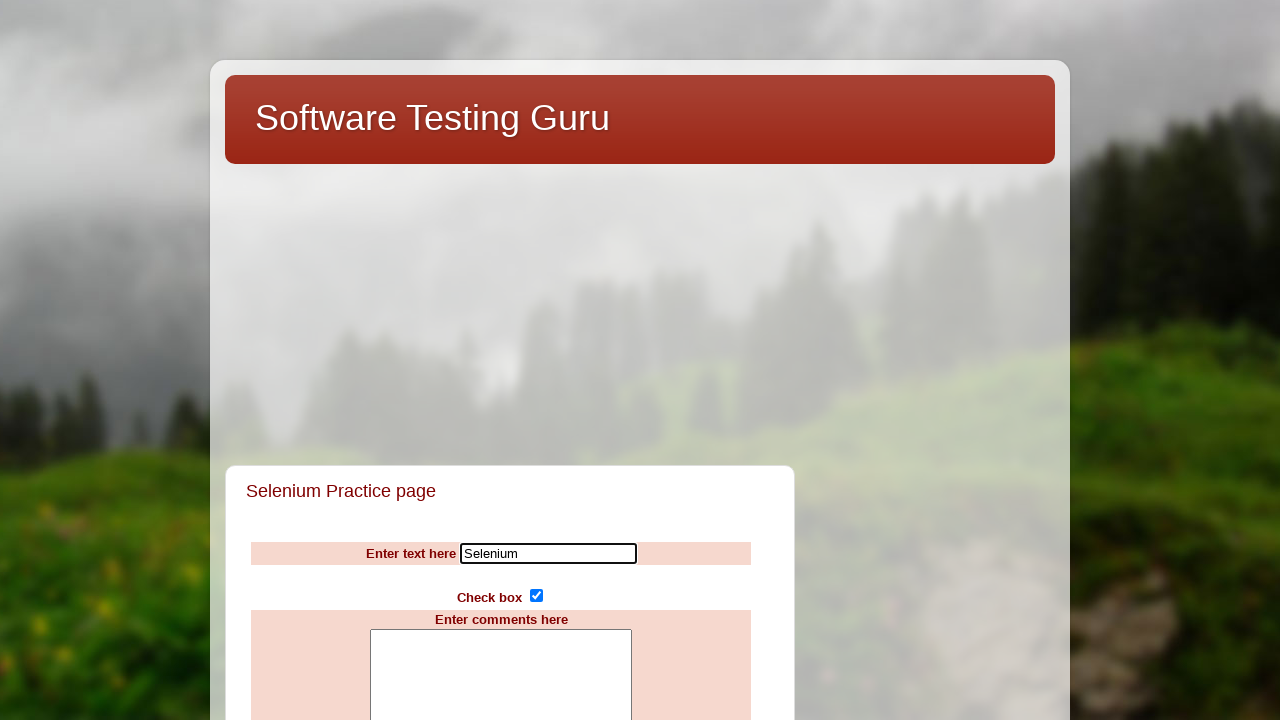

Filled comments field with 'WelCome to SeleniUm Training' on textarea[name='comments']
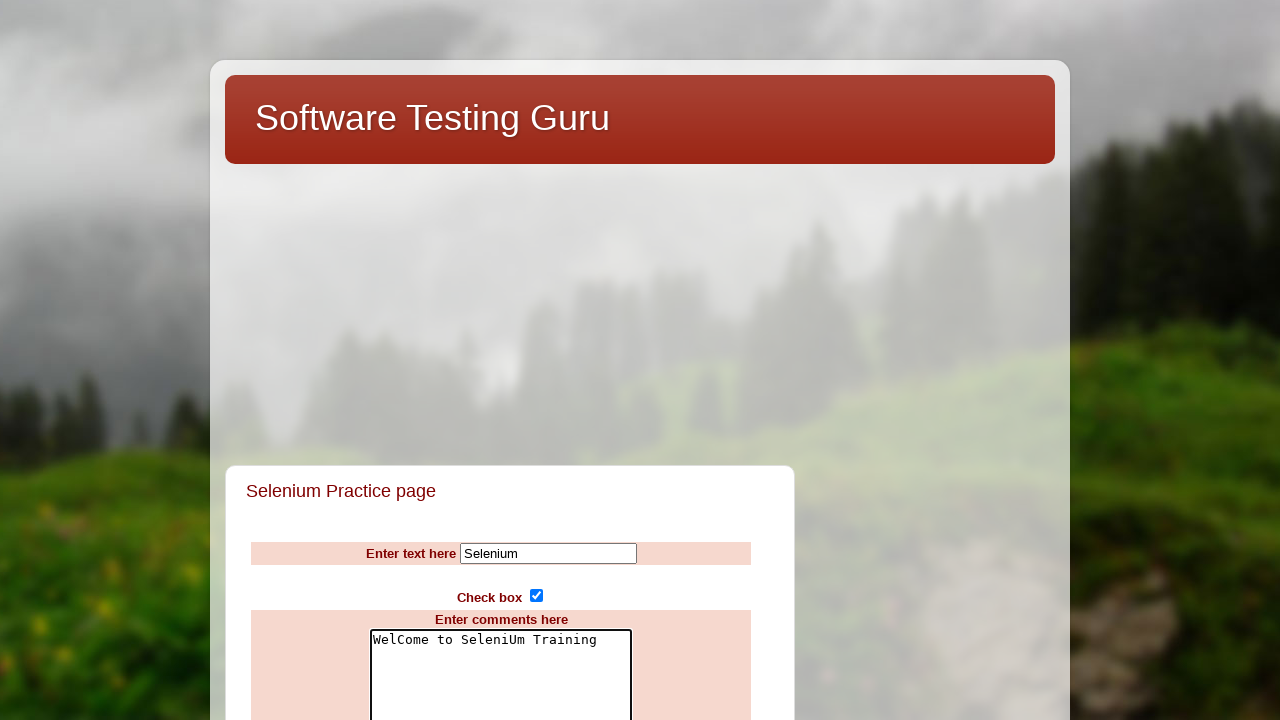

Selected 'Argentina' from the countries dropdown on select[name='countries']
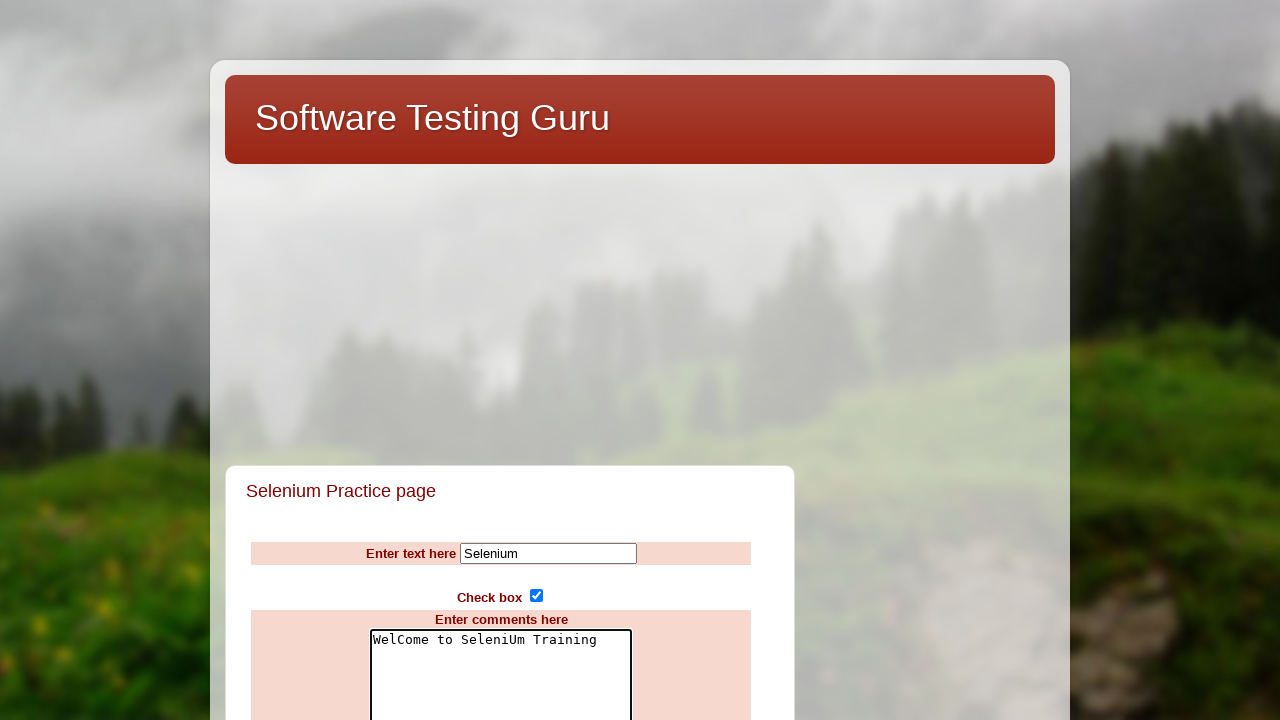

Clicked the third radio button for rating at (490, 360) on (//input[@name='rating'])[3]
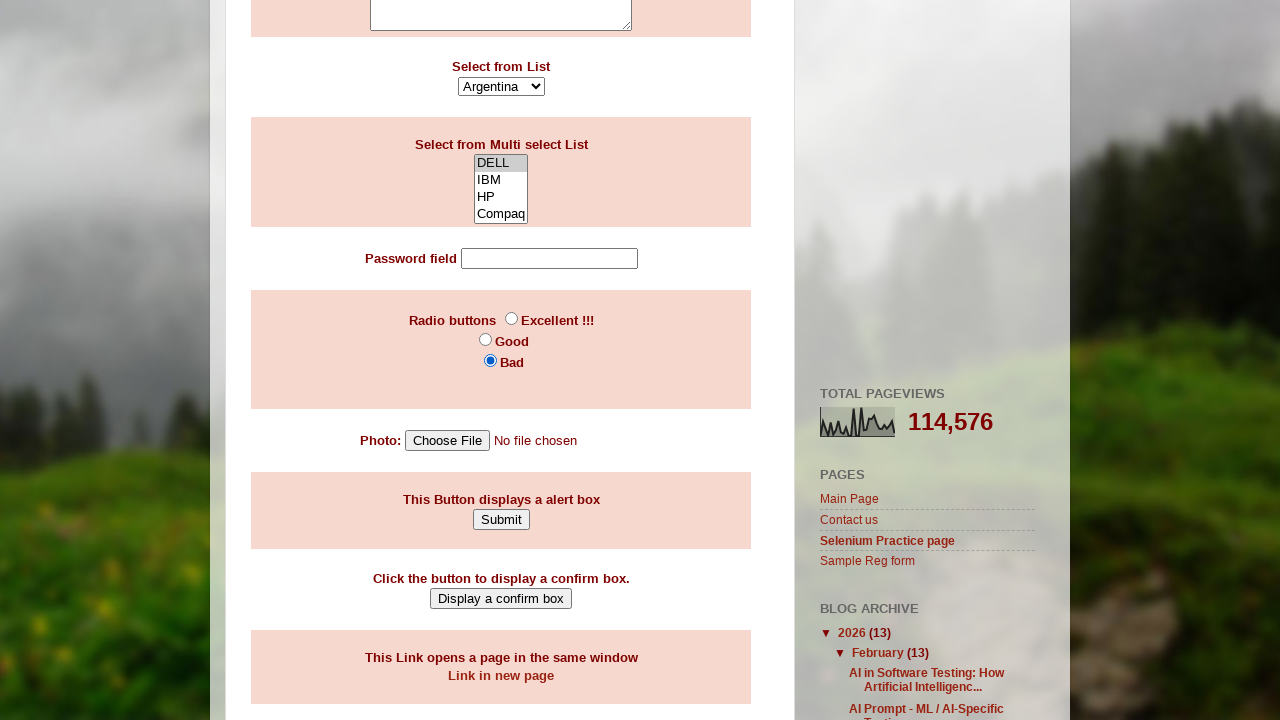

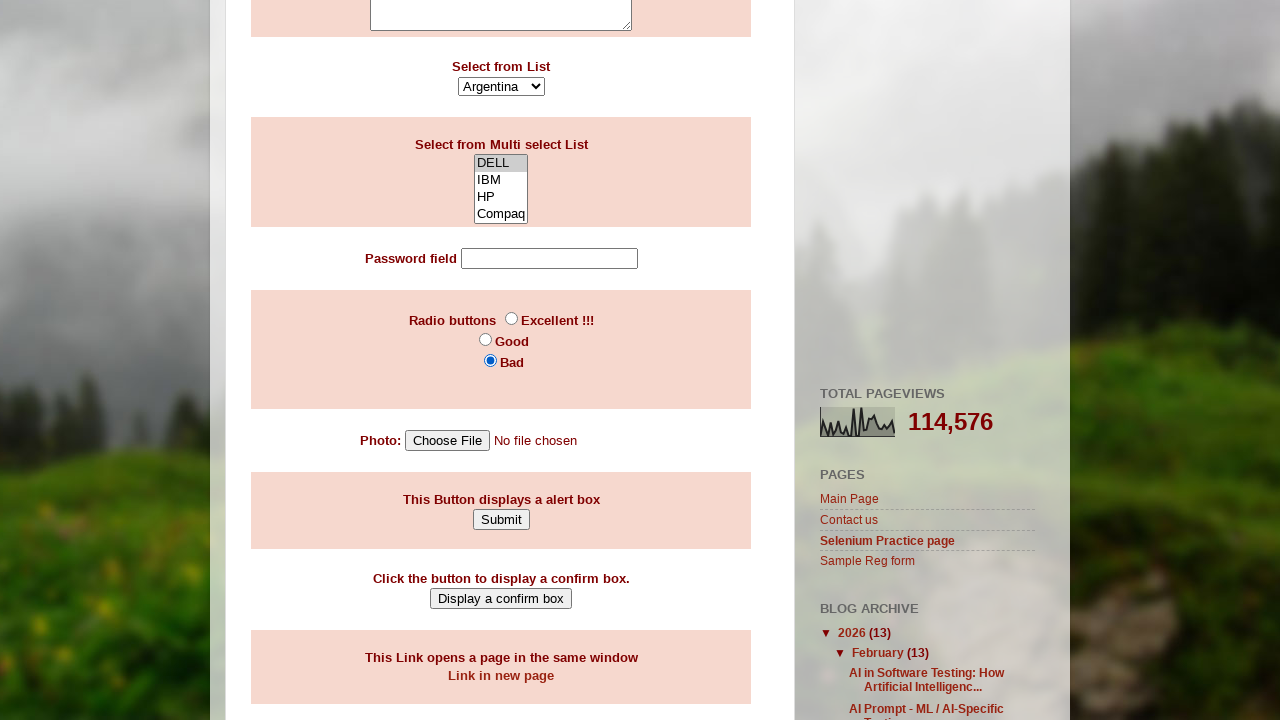